Tests opening a new browser tab by clicking the "Open Tab" button on a practice page, then verifies the new tab opens successfully and switches between tabs.

Starting URL: https://rahulshettyacademy.com/AutomationPractice/

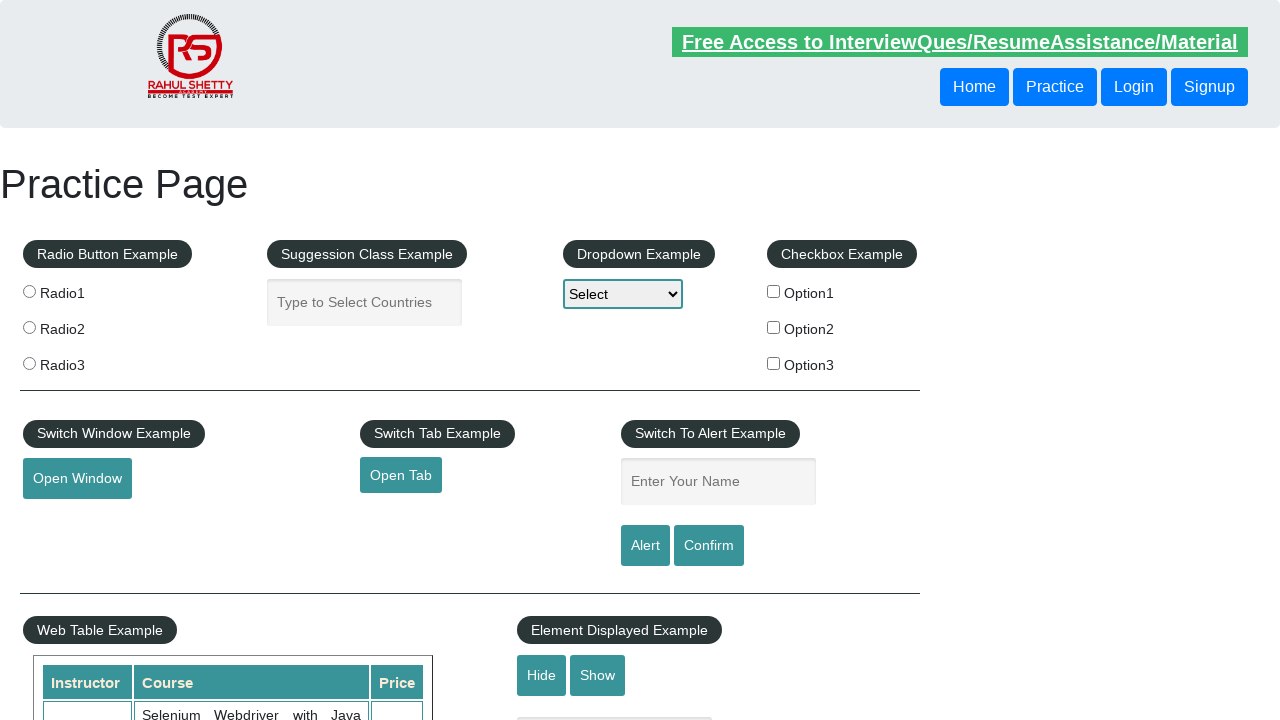

Clicked 'Open Tab' button to open new tab at (401, 475) on #opentab
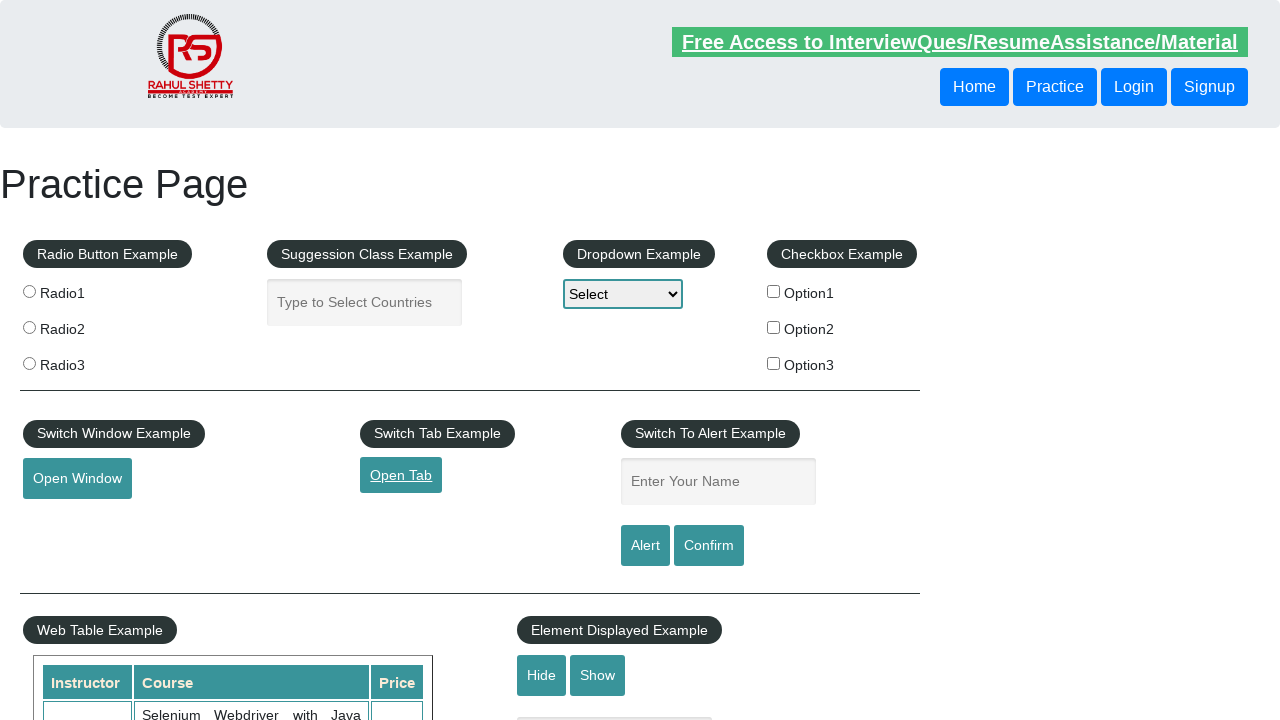

New tab opened and captured
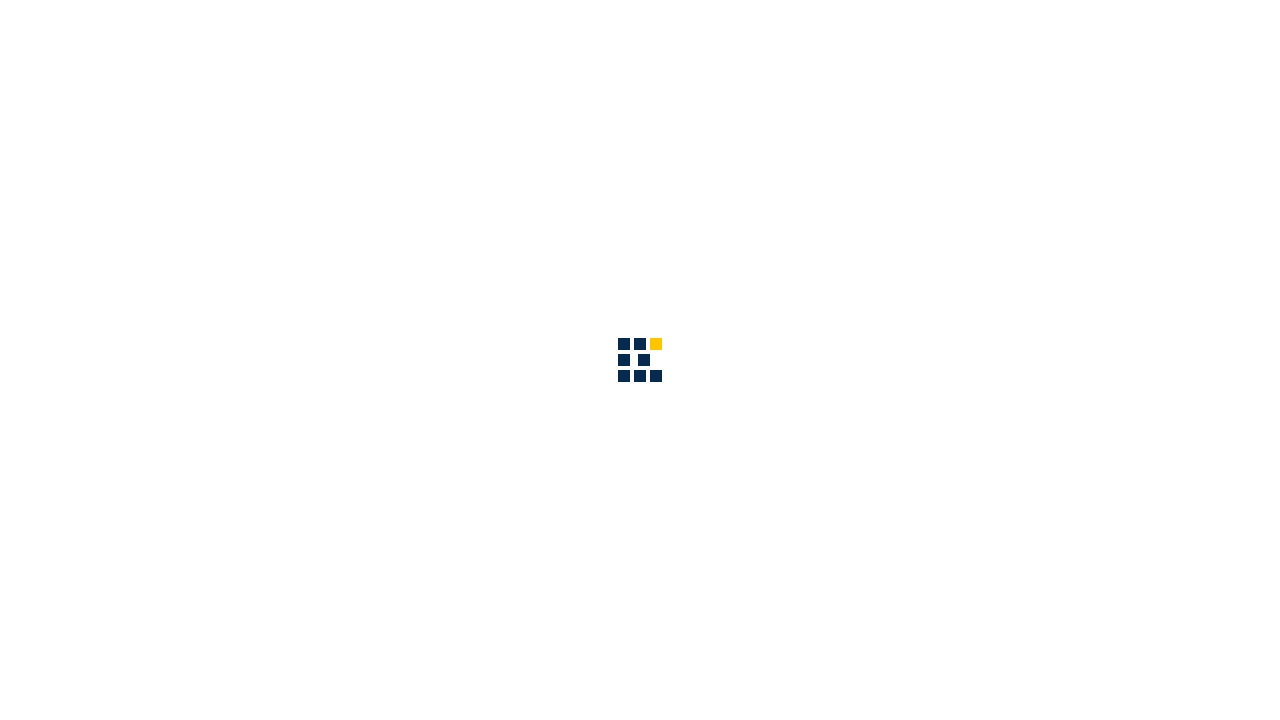

New tab page load completed
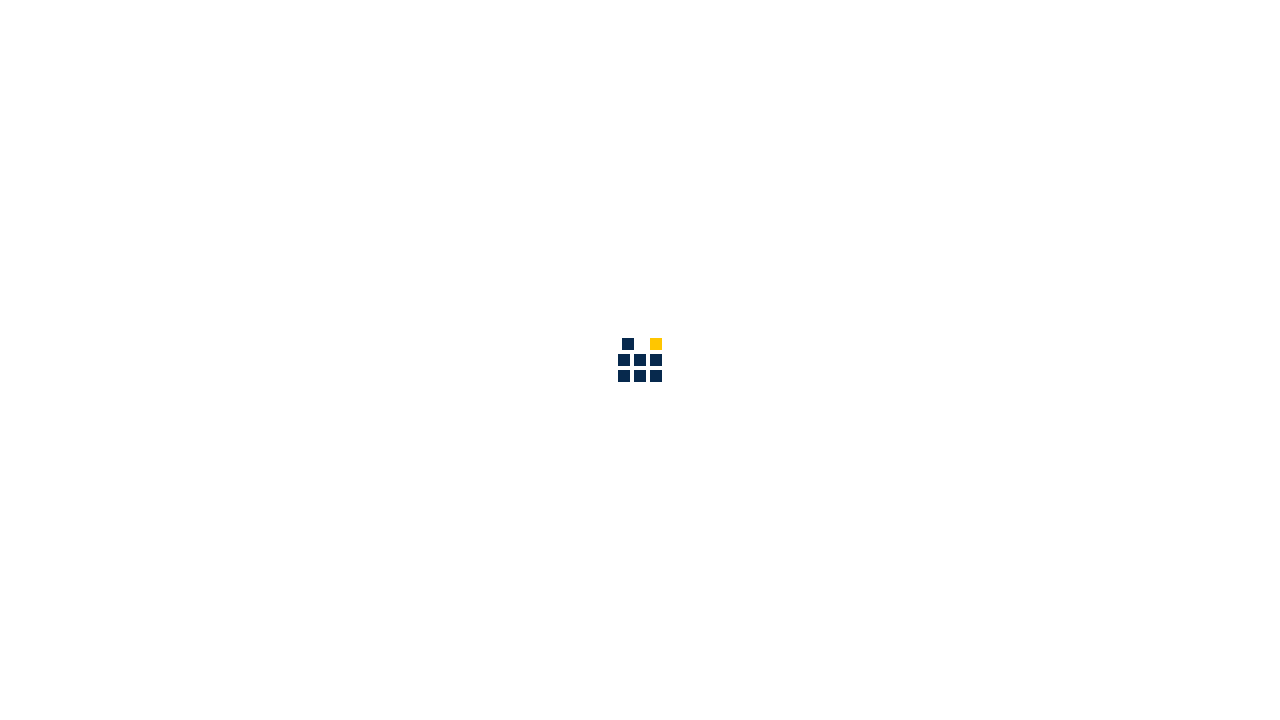

Verified new tab title contains 'QAClick Academy'
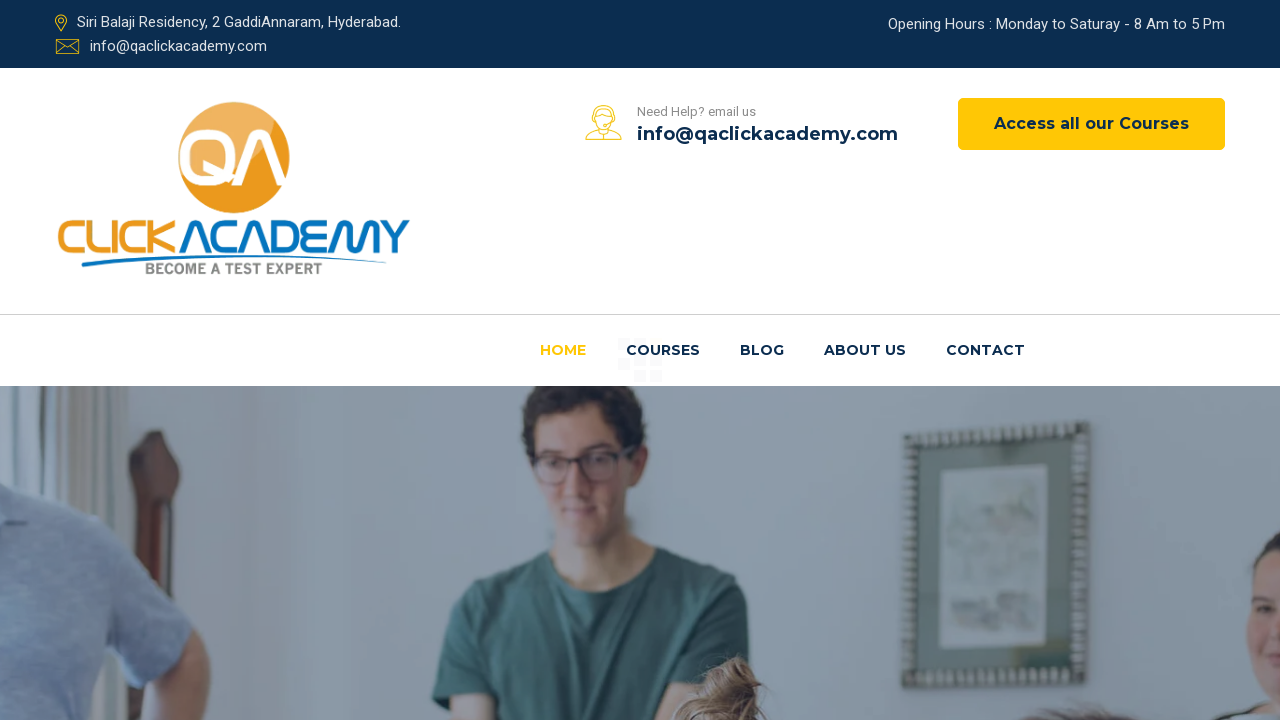

Closed the new tab
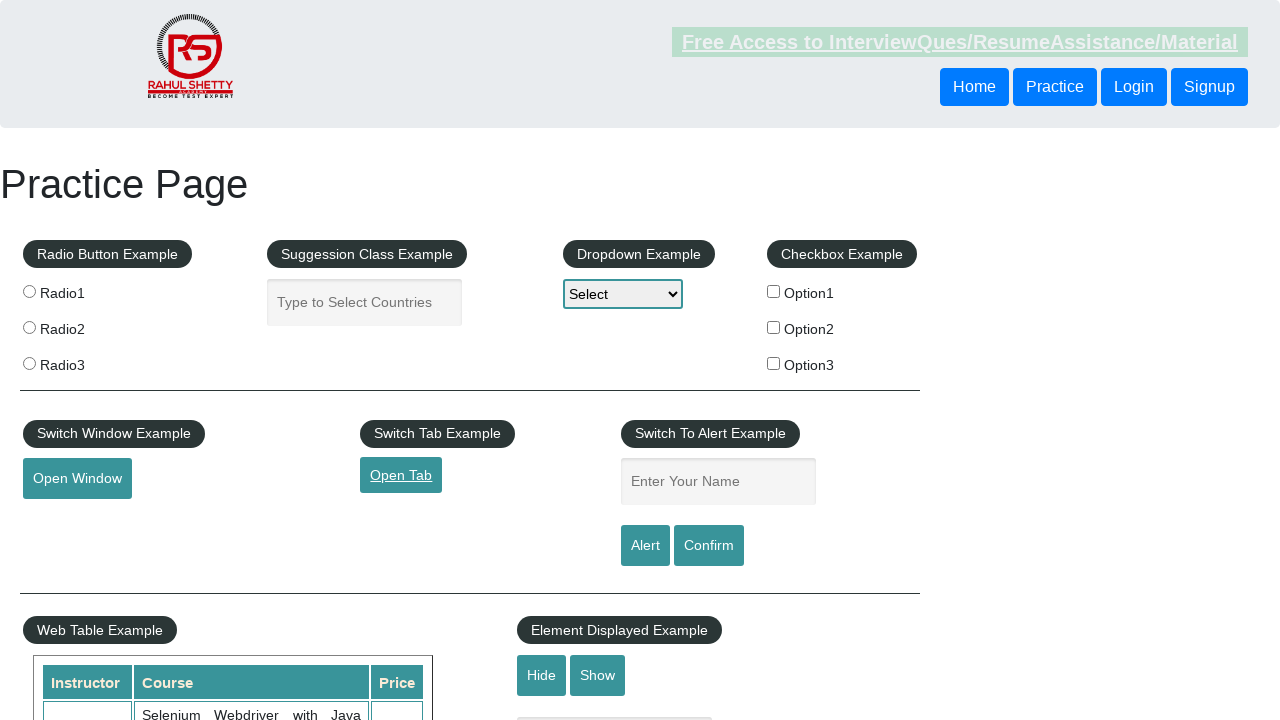

Main tab remains open and available
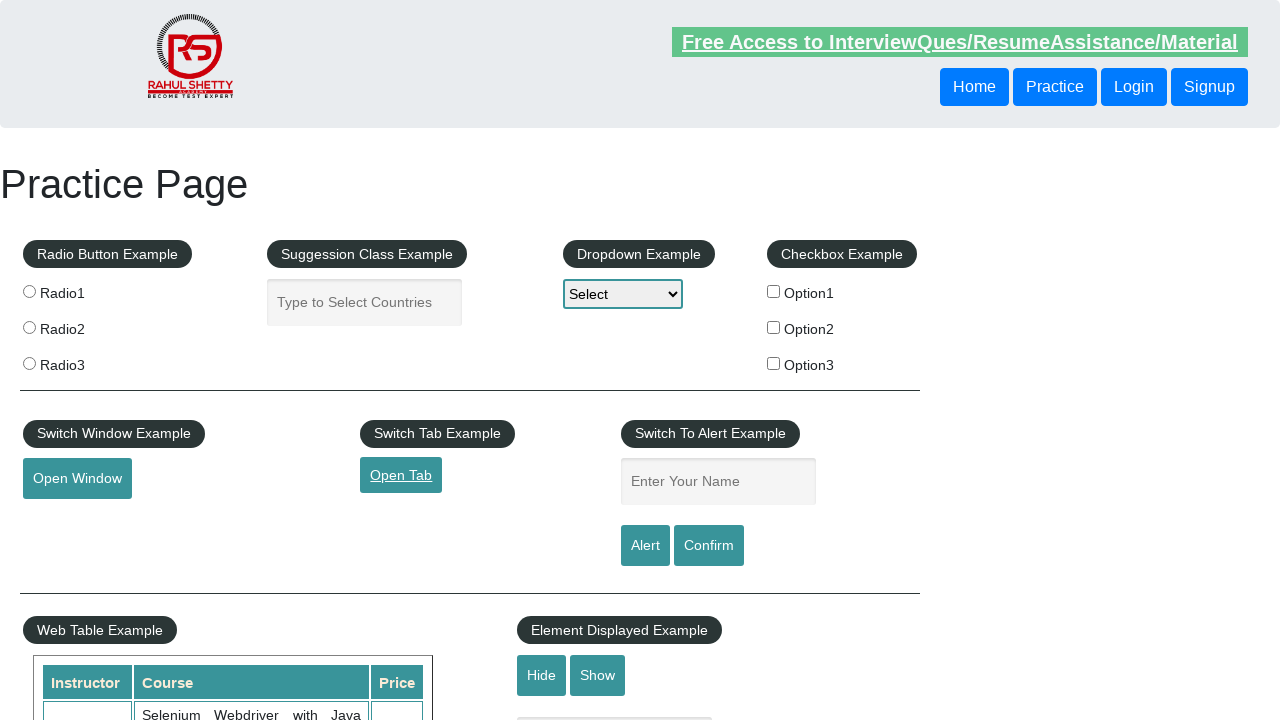

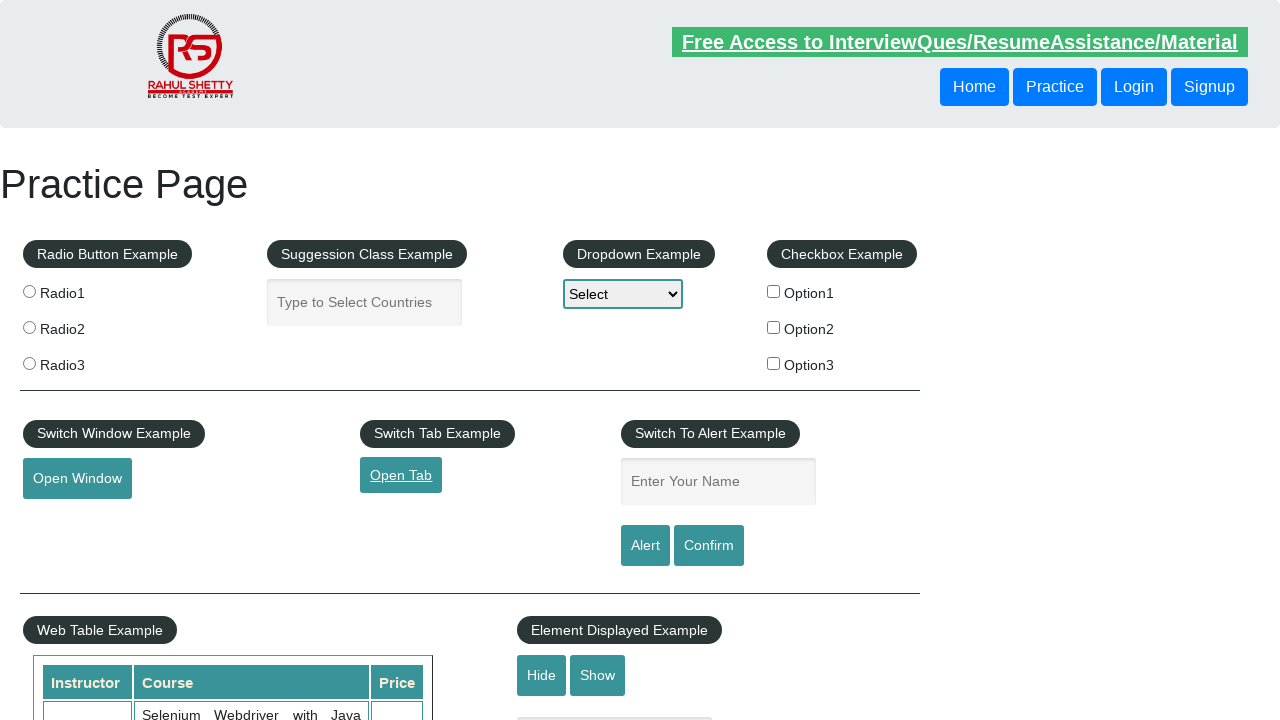